Tests that a single character todo item is not added to the list

Starting URL: https://todomvc.com/examples/react/dist/

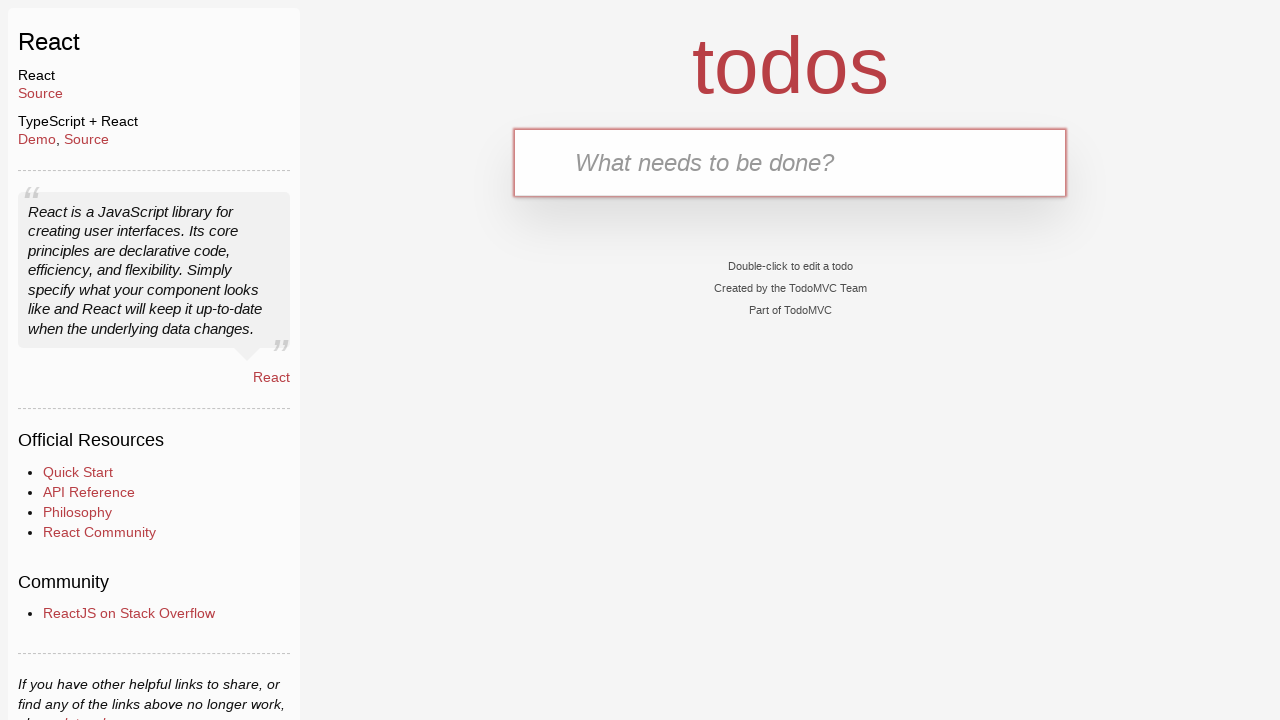

Navigated to TodoMVC React app
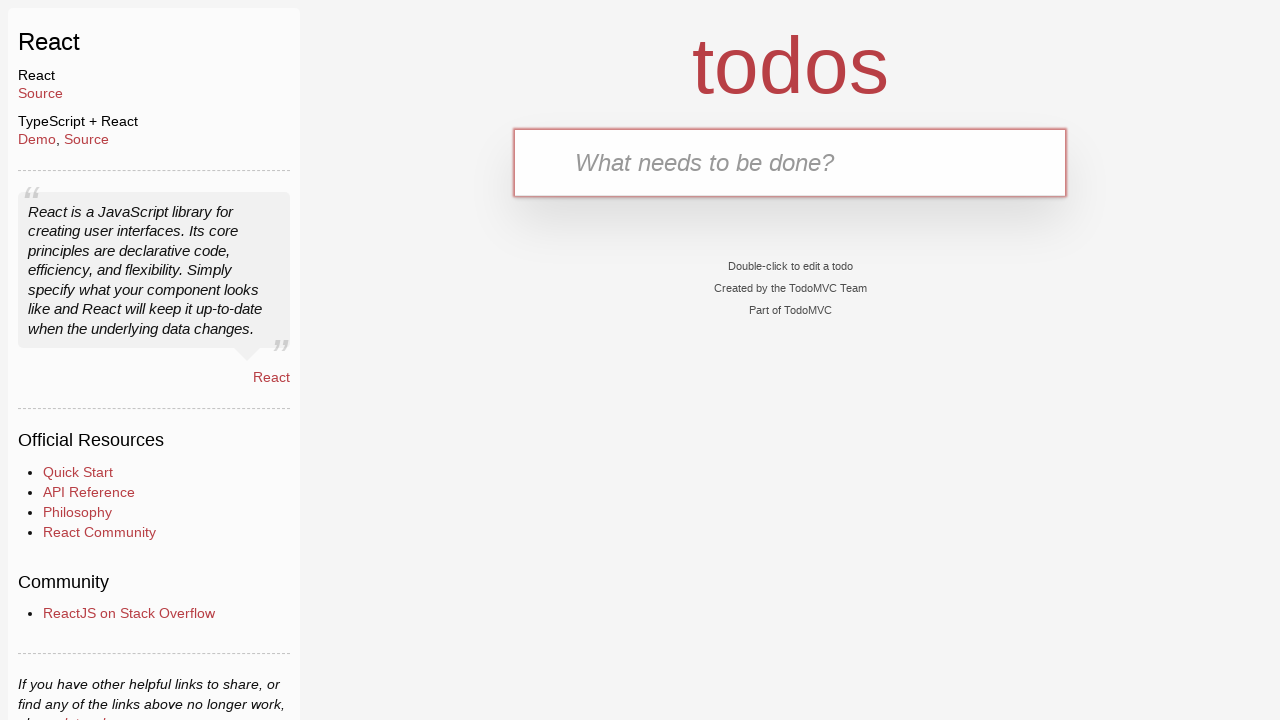

Filled new todo input with single character 'A' on .new-todo
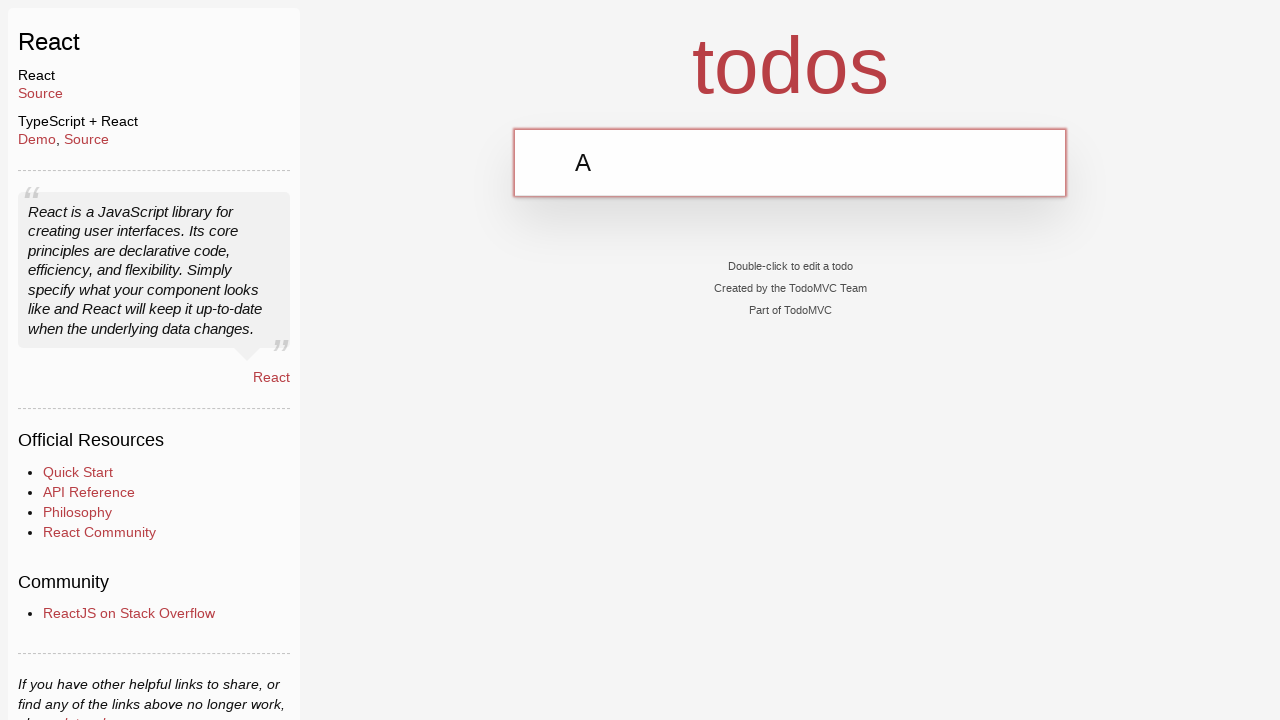

Pressed Enter to submit single character todo on .new-todo
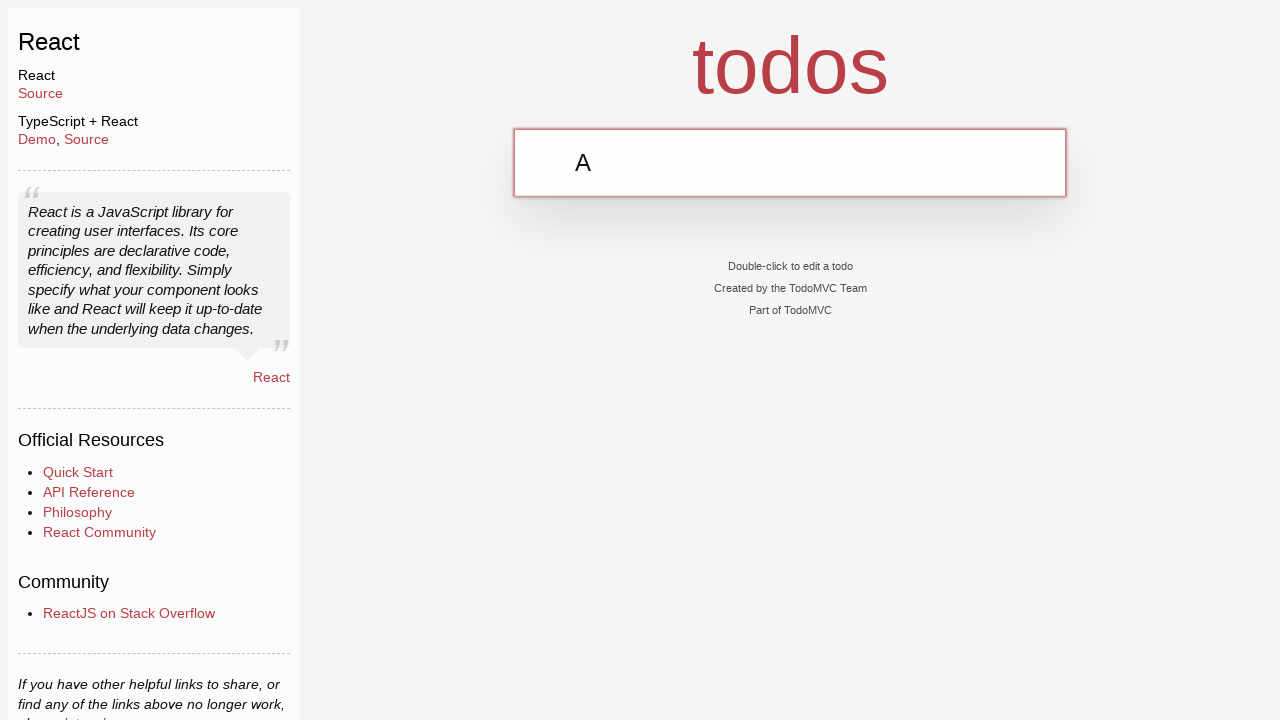

Waited 500ms for any potential item addition
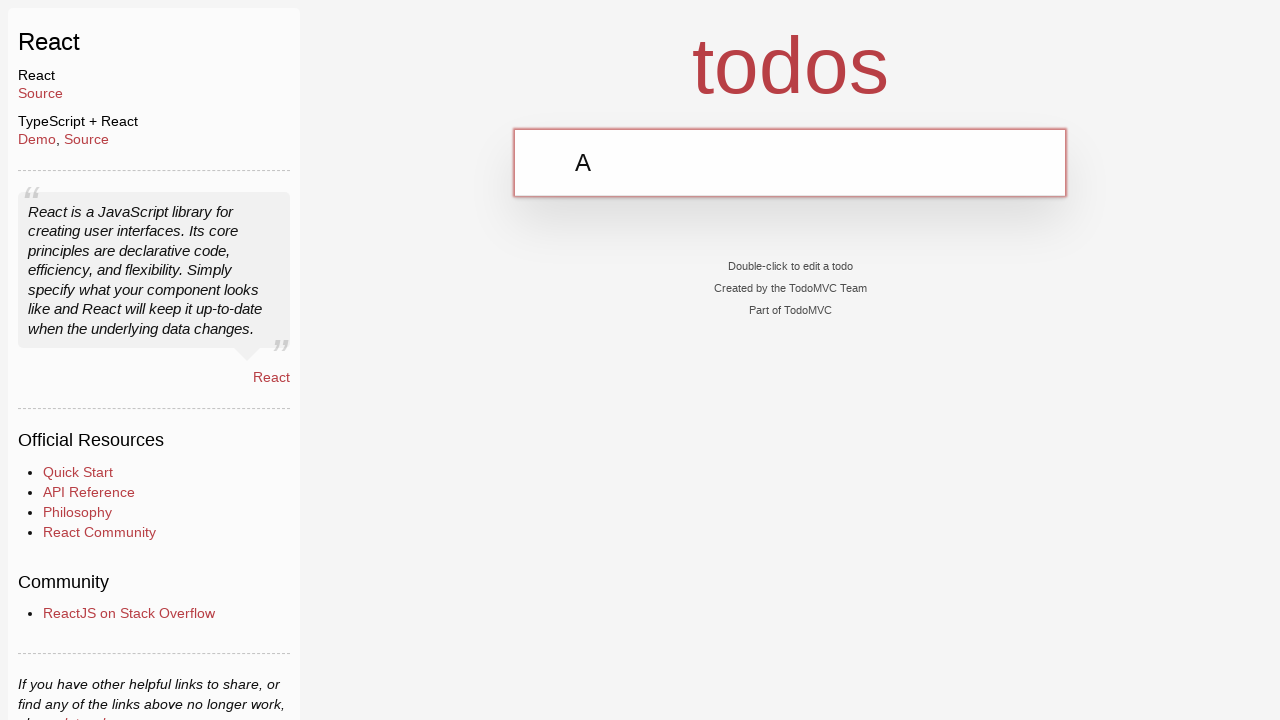

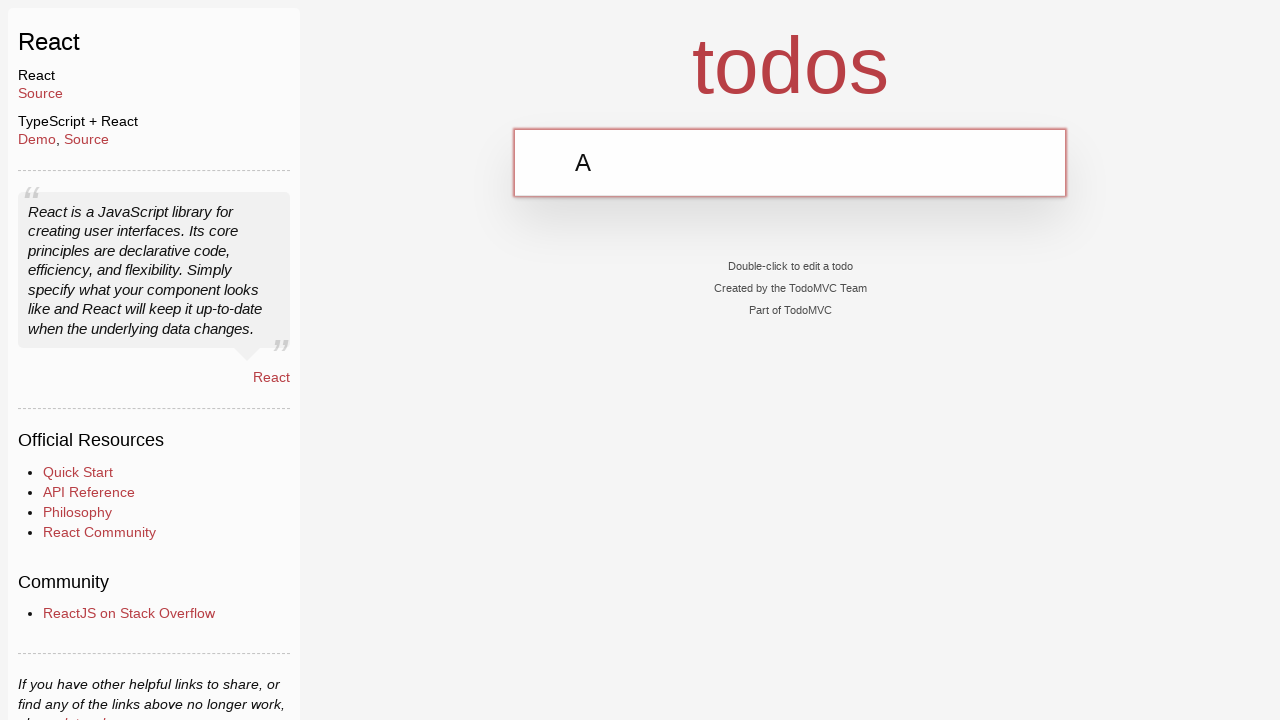